Tests drag and drop functionality on jQueryUI demo page by dragging a source element and dropping it onto a target element within an iframe

Starting URL: https://jqueryui.com/droppable/

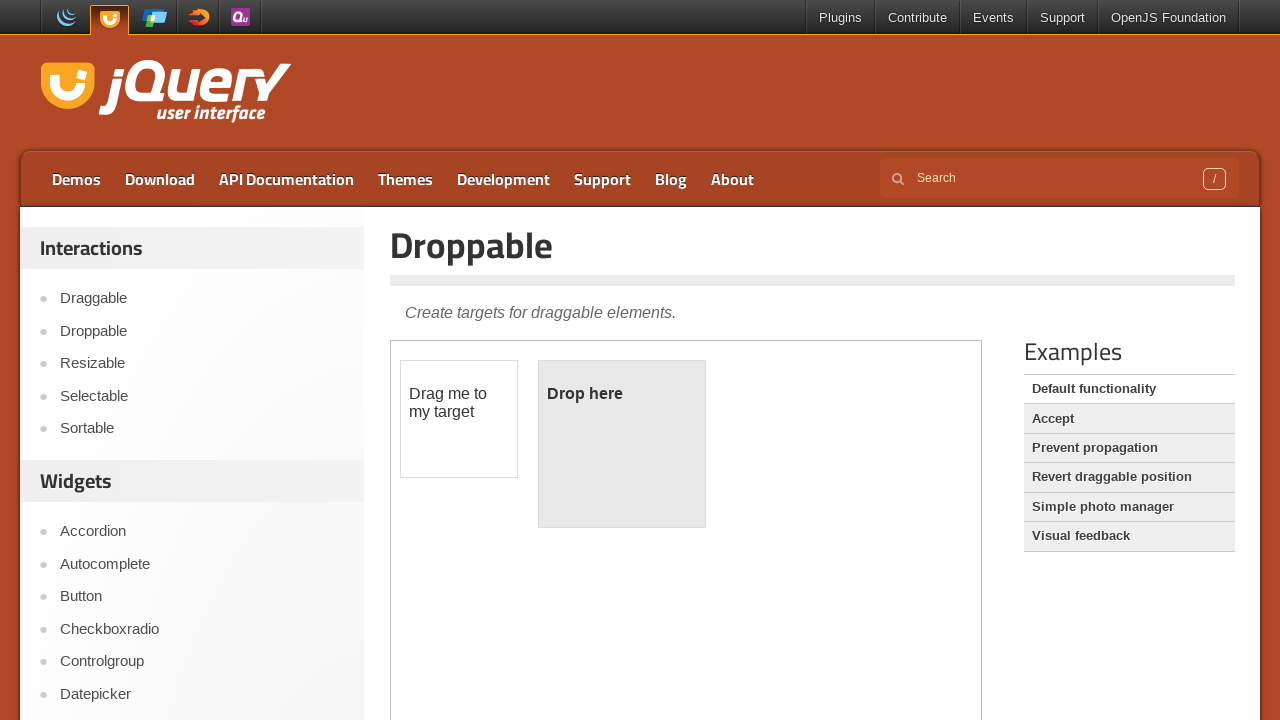

Located iframe containing drag and drop elements
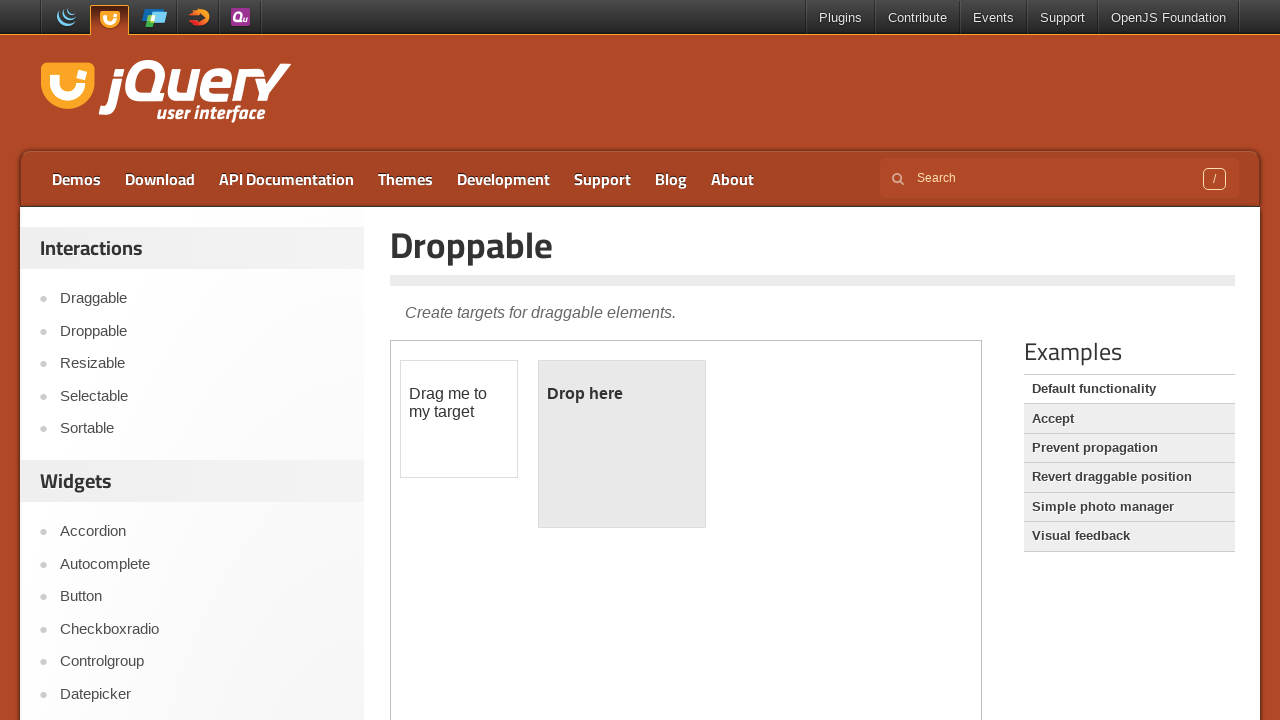

Located draggable source element (#draggable)
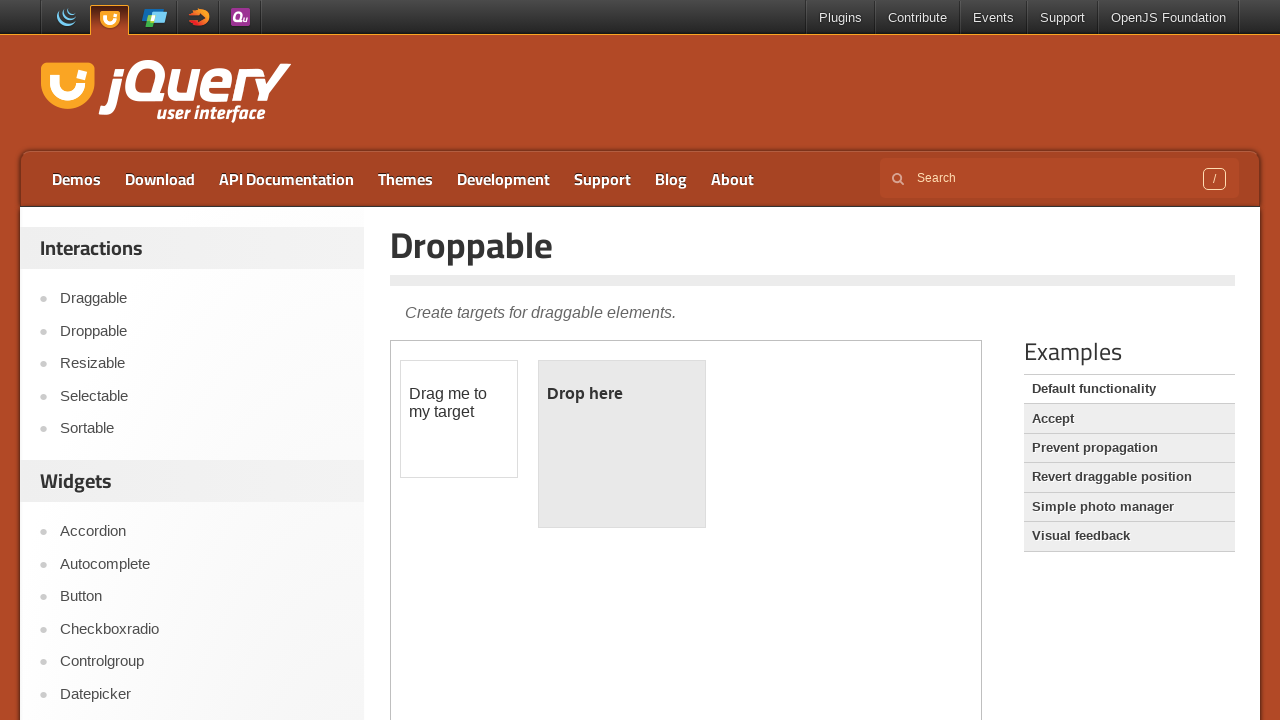

Located droppable target element (#droppable)
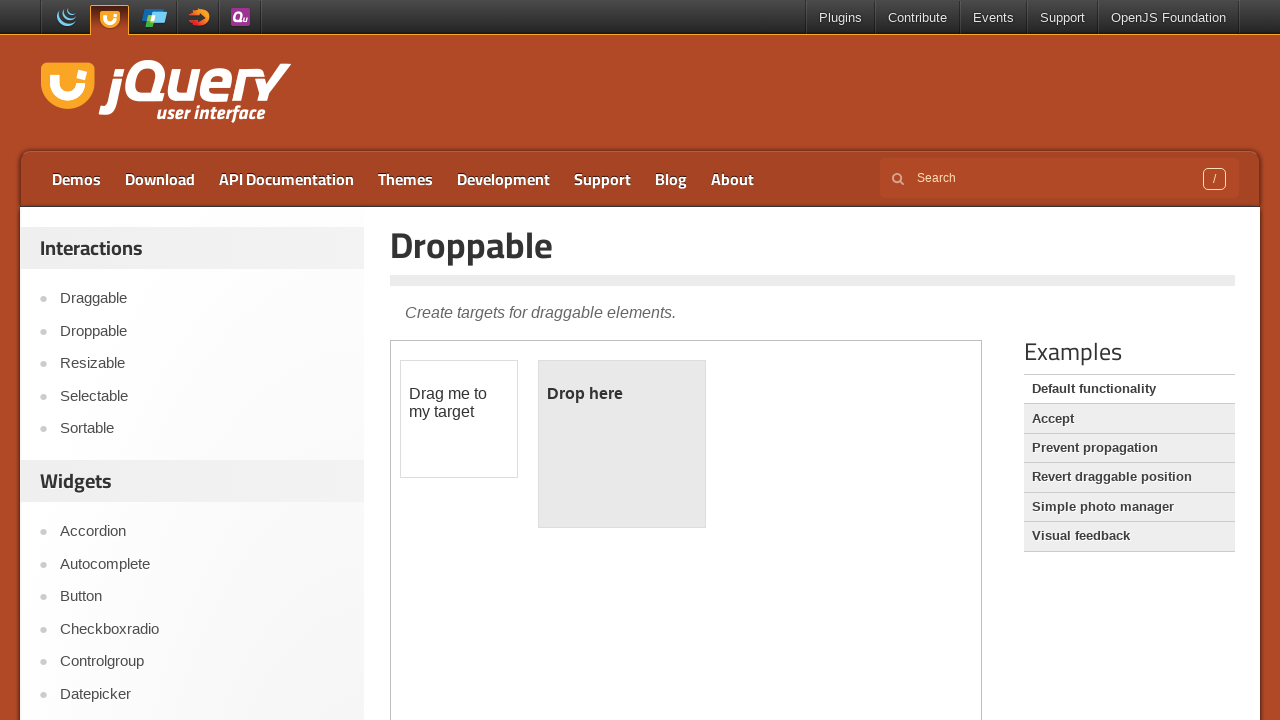

Dragged source element onto target element at (622, 444)
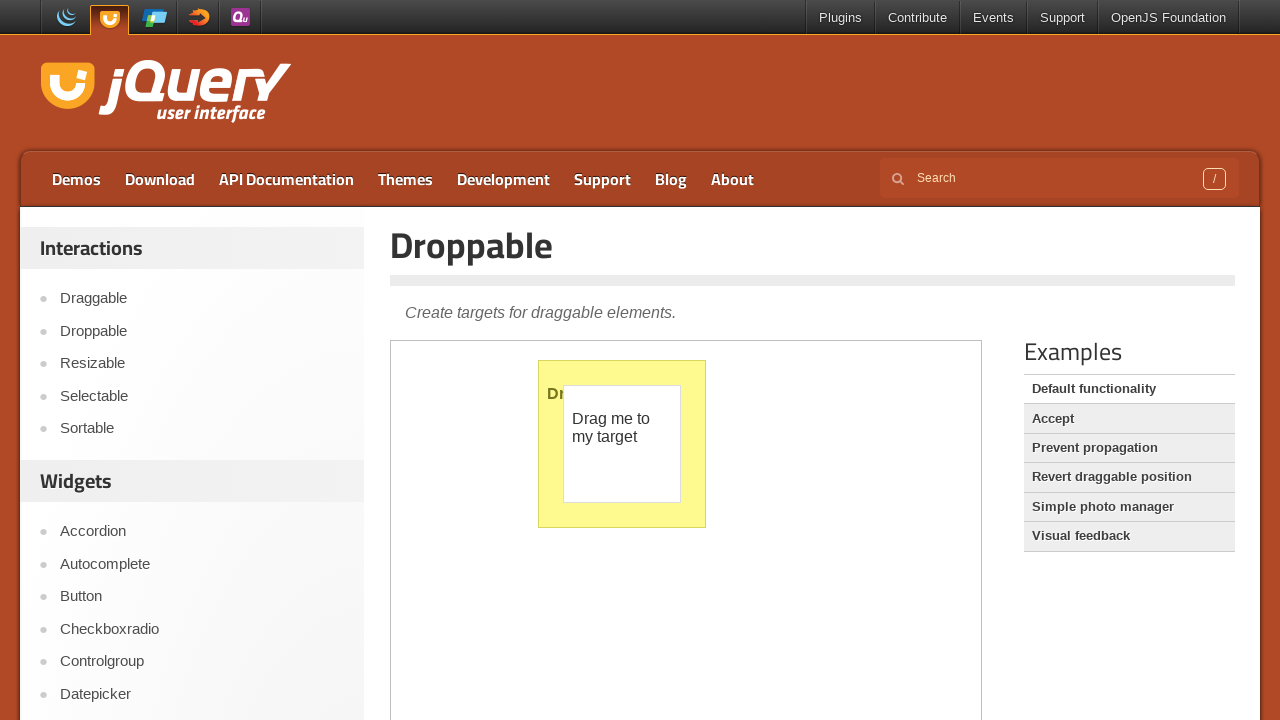

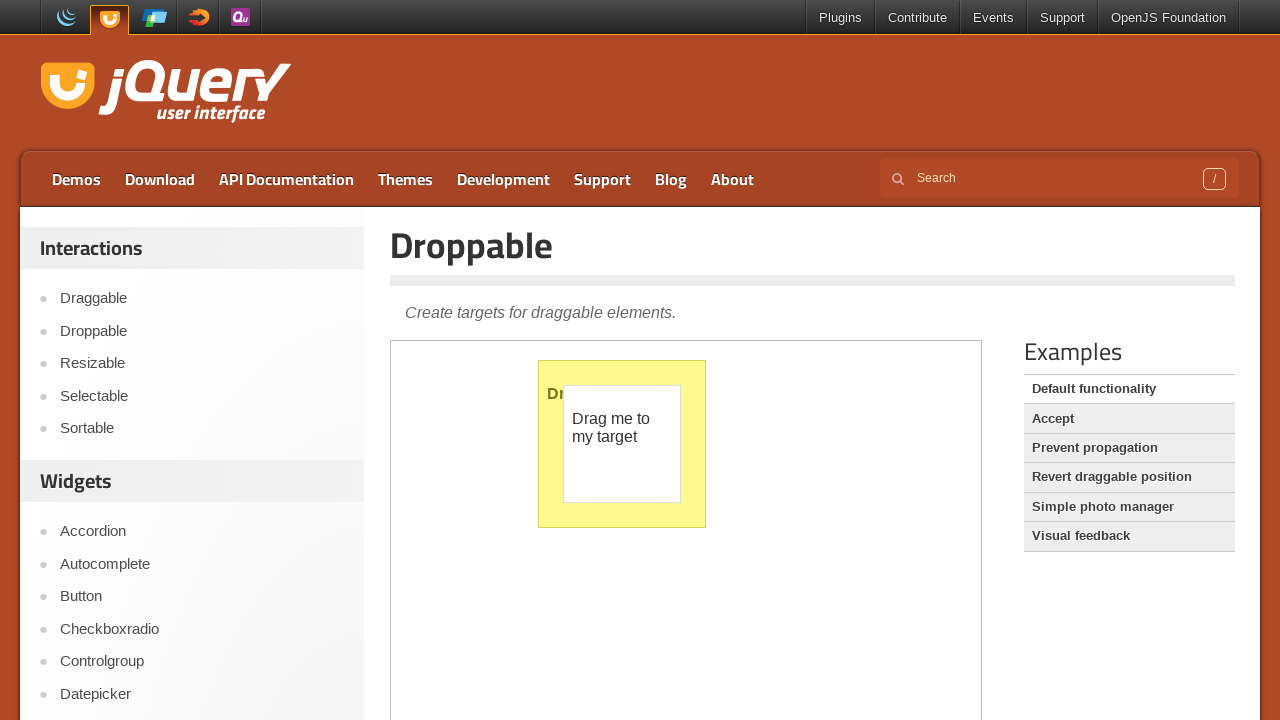